Tests dynamic controls functionality by clicking a checkbox, removing it, enabling a text box, entering text, disabling it, and verifying the state changes.

Starting URL: https://the-internet.herokuapp.com/dynamic_controls

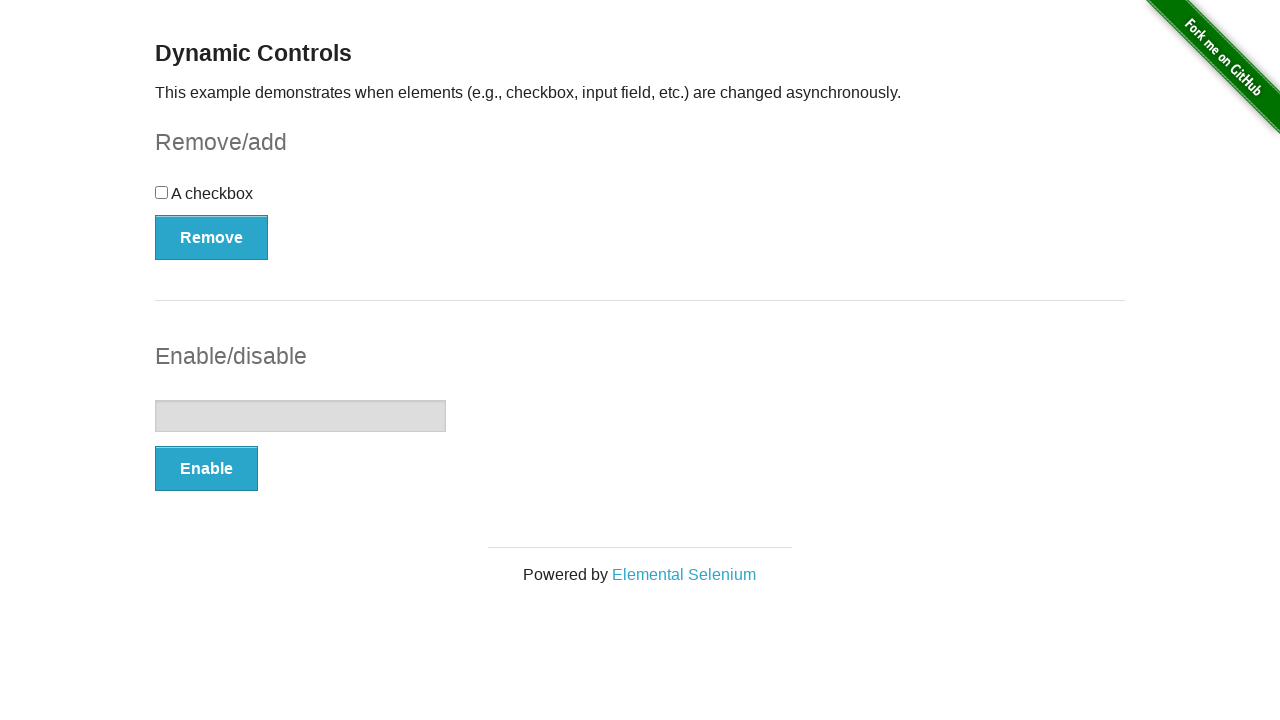

Clicked the checkbox to select it at (162, 192) on input[type='checkbox']
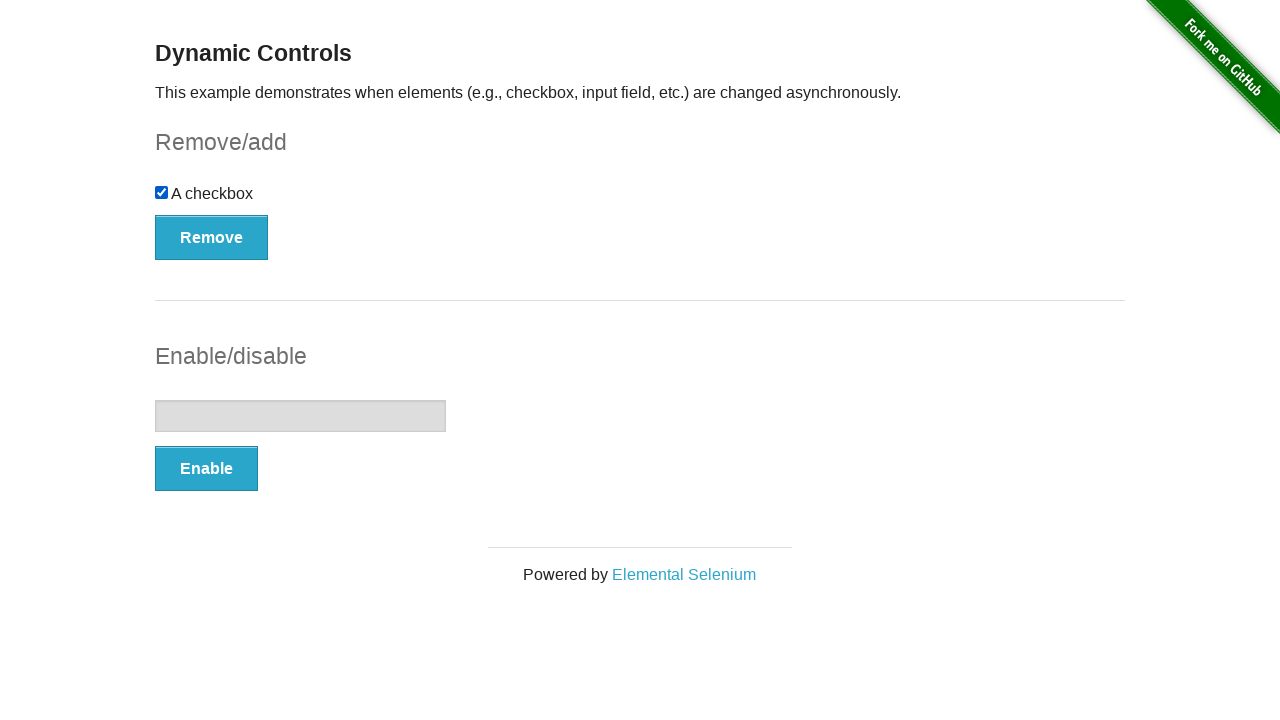

Clicked the Remove button to remove the checkbox at (212, 237) on button:text('Remove')
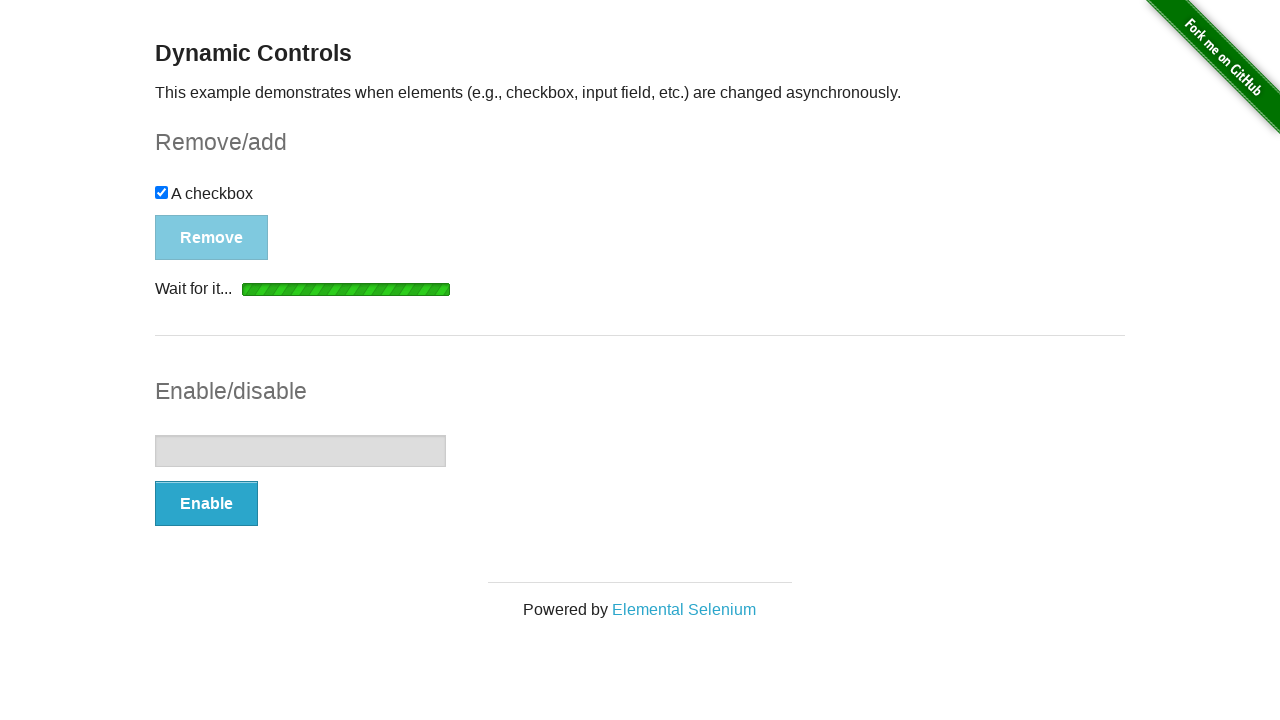

Verified that the 'It's gone!' message appeared after checkbox removal
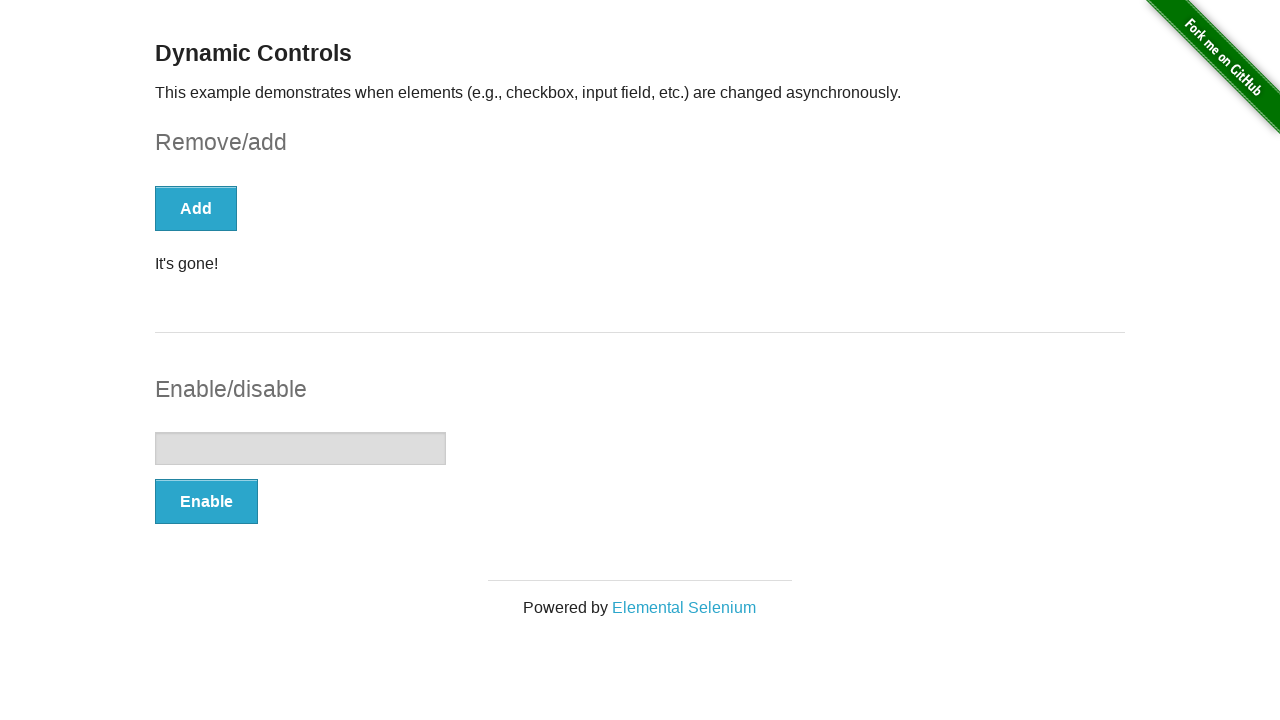

Clicked the Enable button to enable the text box at (206, 501) on button:text('Enable')
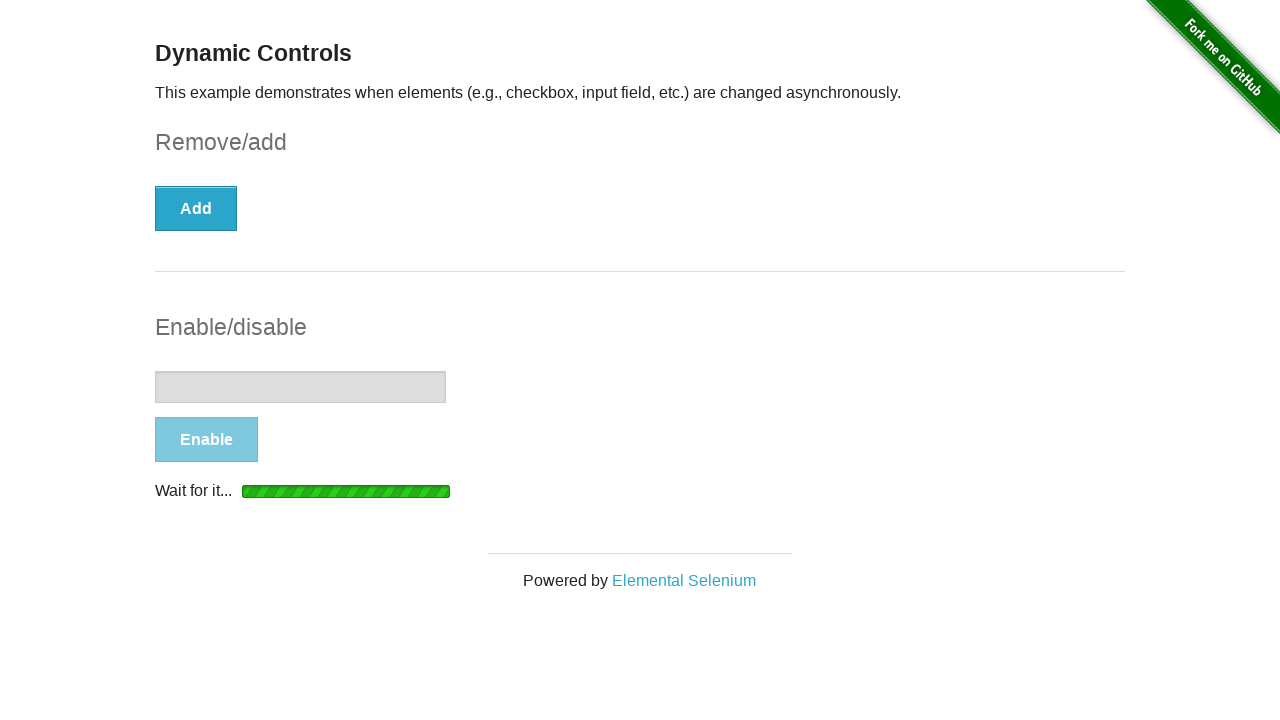

Verified that the text box is now enabled
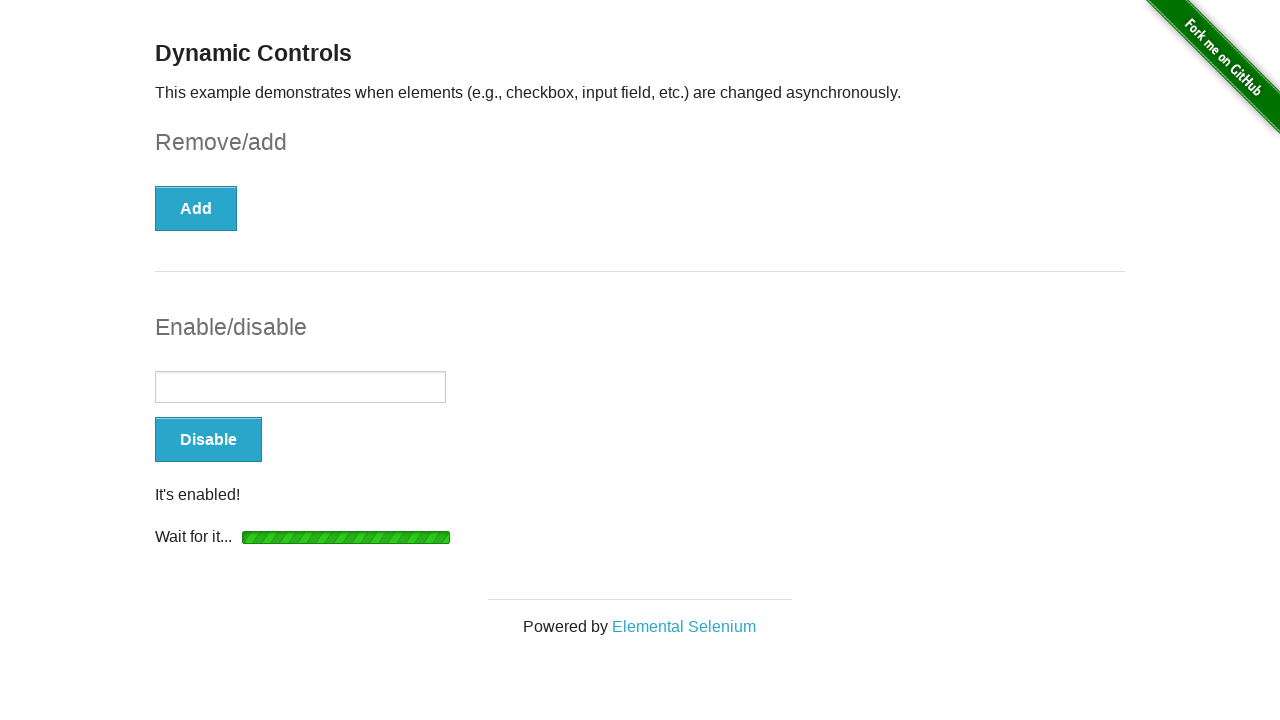

Entered 'batch12_test' into the enabled text box on input[type='text']
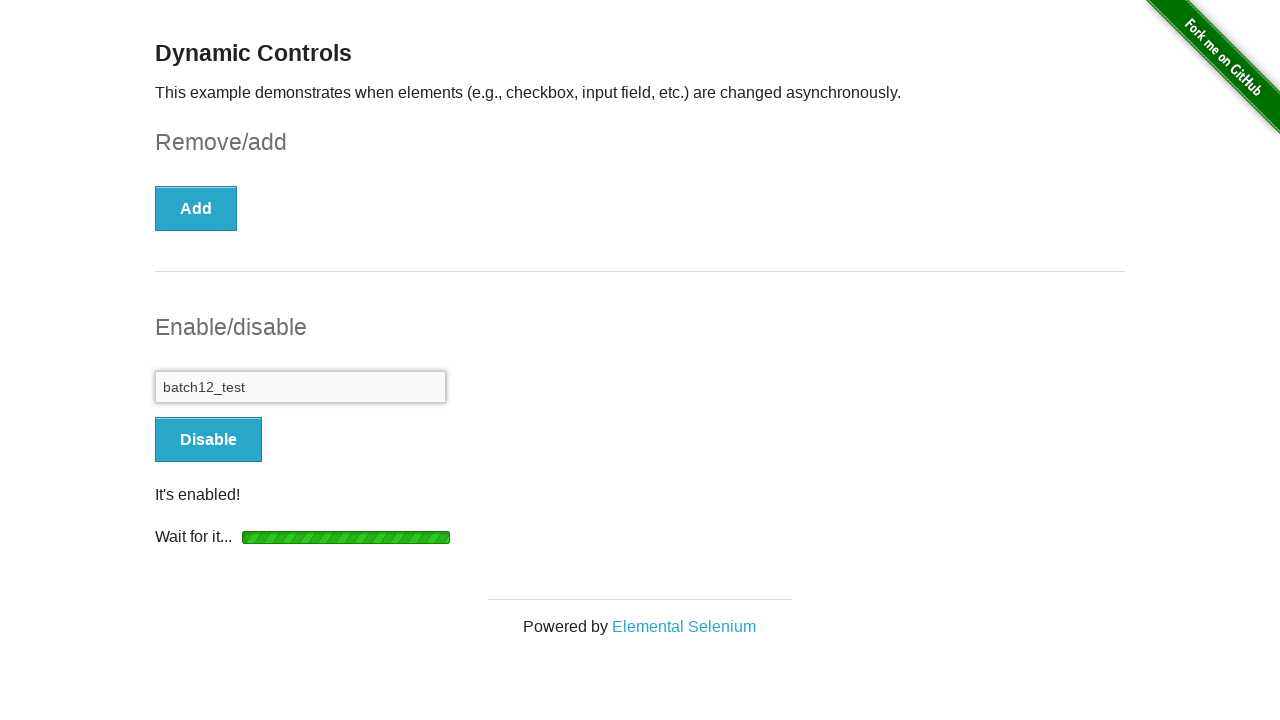

Clicked the Disable button to disable the text box at (208, 440) on button:text('Disable')
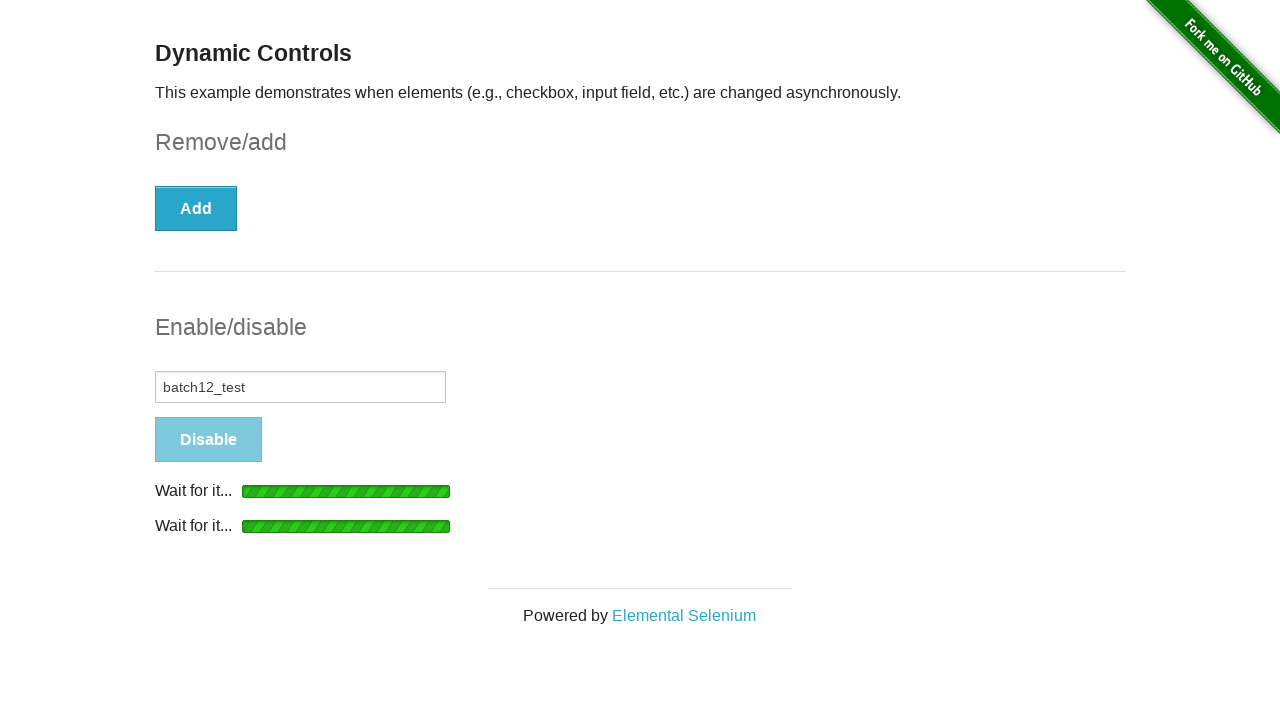

Verified that the 'It's disabled!' message appeared confirming text box is disabled
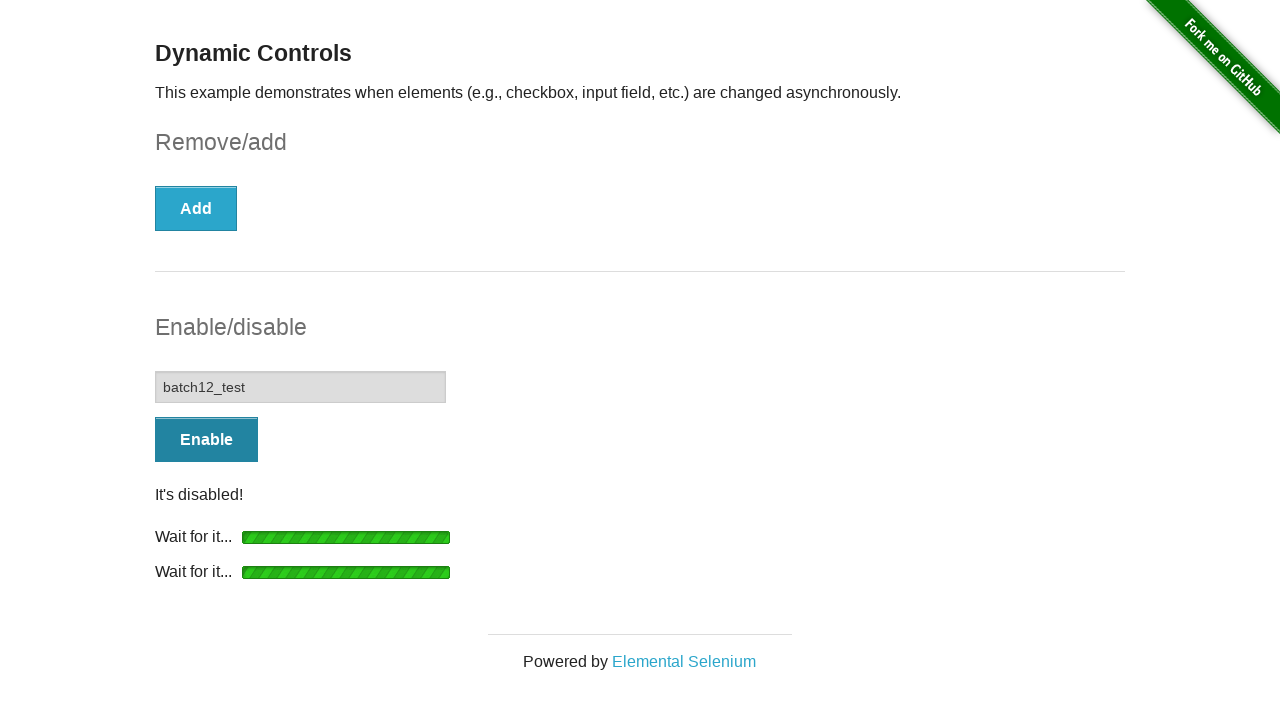

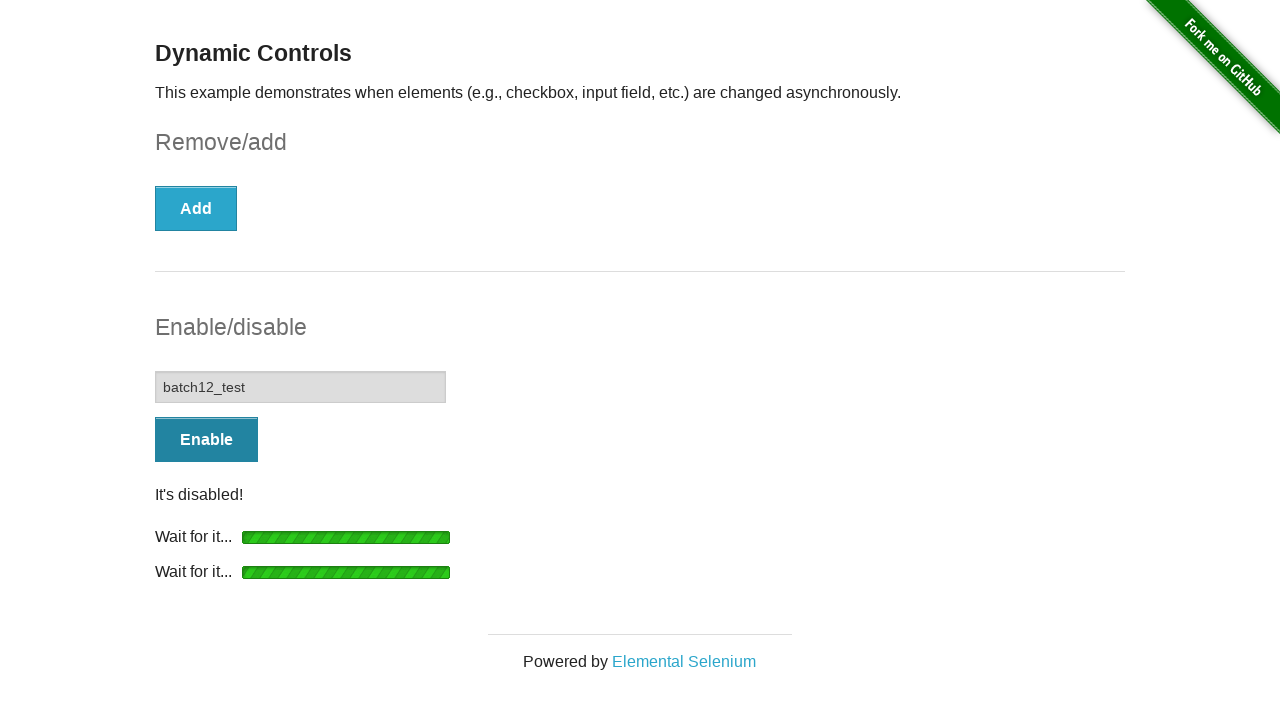